Tests form input handling by filling a name field, selecting radio buttons, and checking/unchecking multiple checkboxes

Starting URL: https://testautomationpractice.blogspot.com/

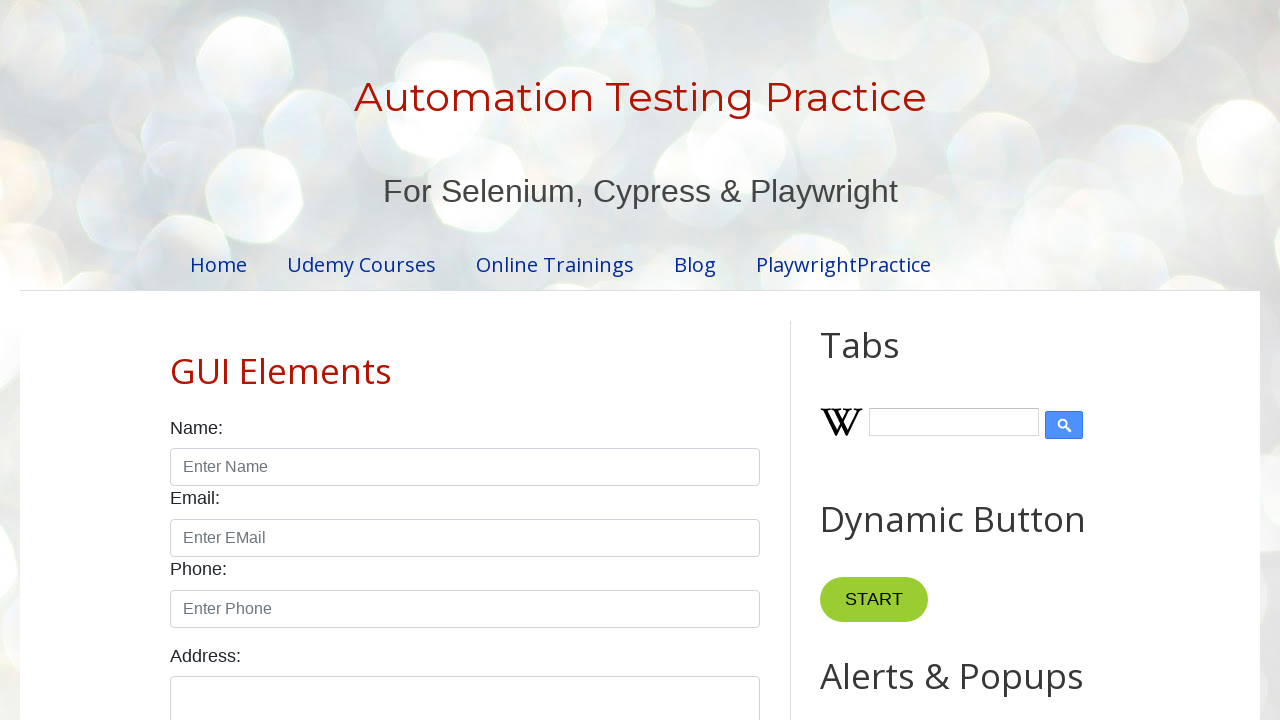

Filled name field with 'JohnDoe' on #name
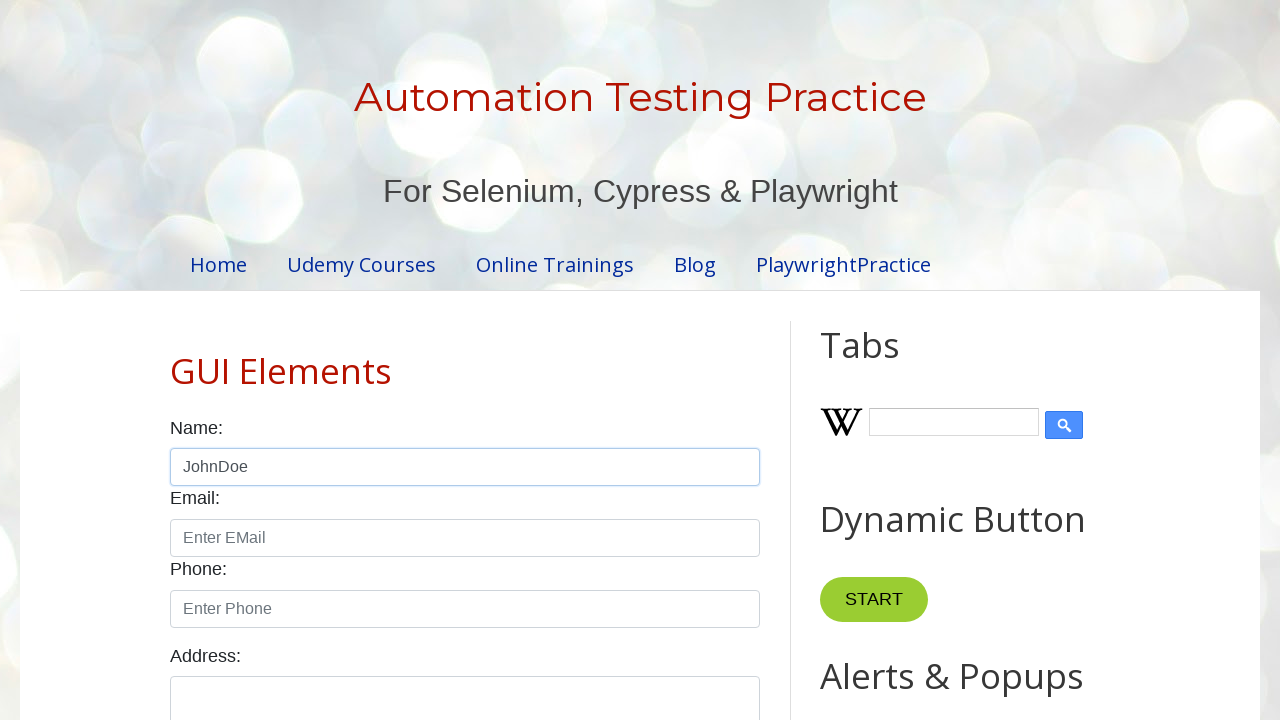

Selected male radio button at (176, 360) on #male
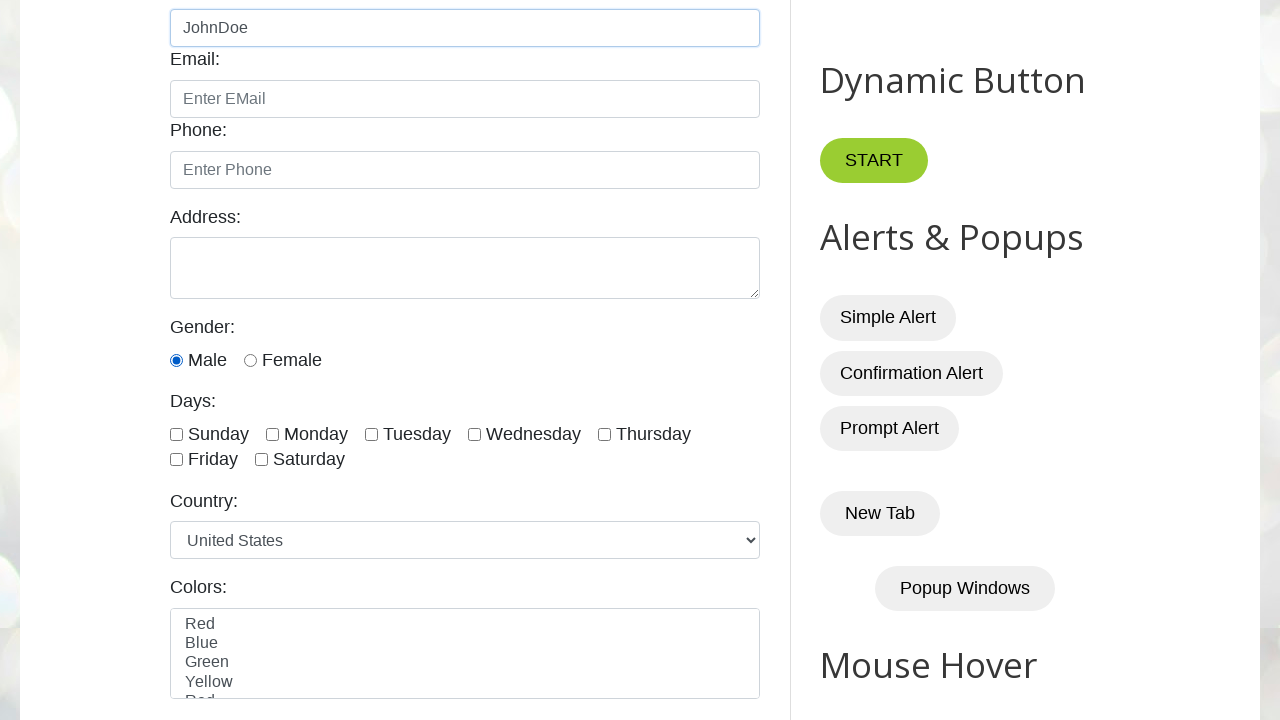

Checked Sunday checkbox at (176, 434) on #sunday
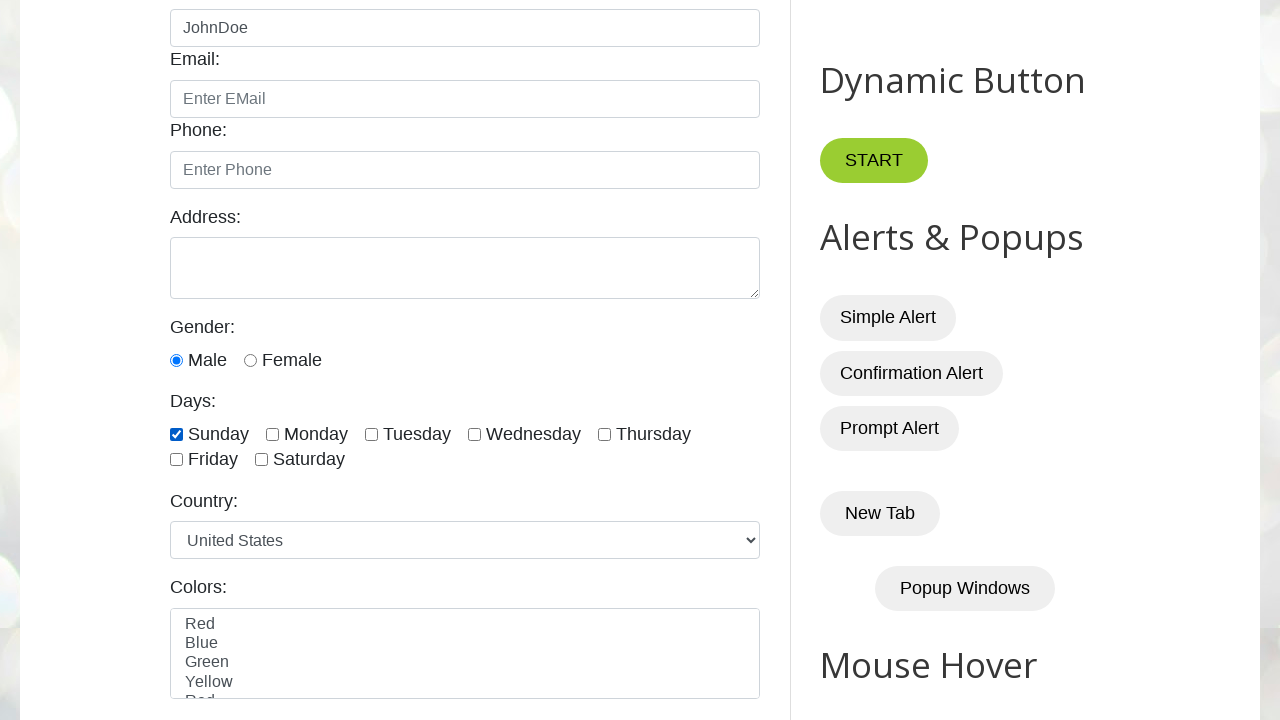

Checked Tuesday checkbox at (372, 434) on #tuesday
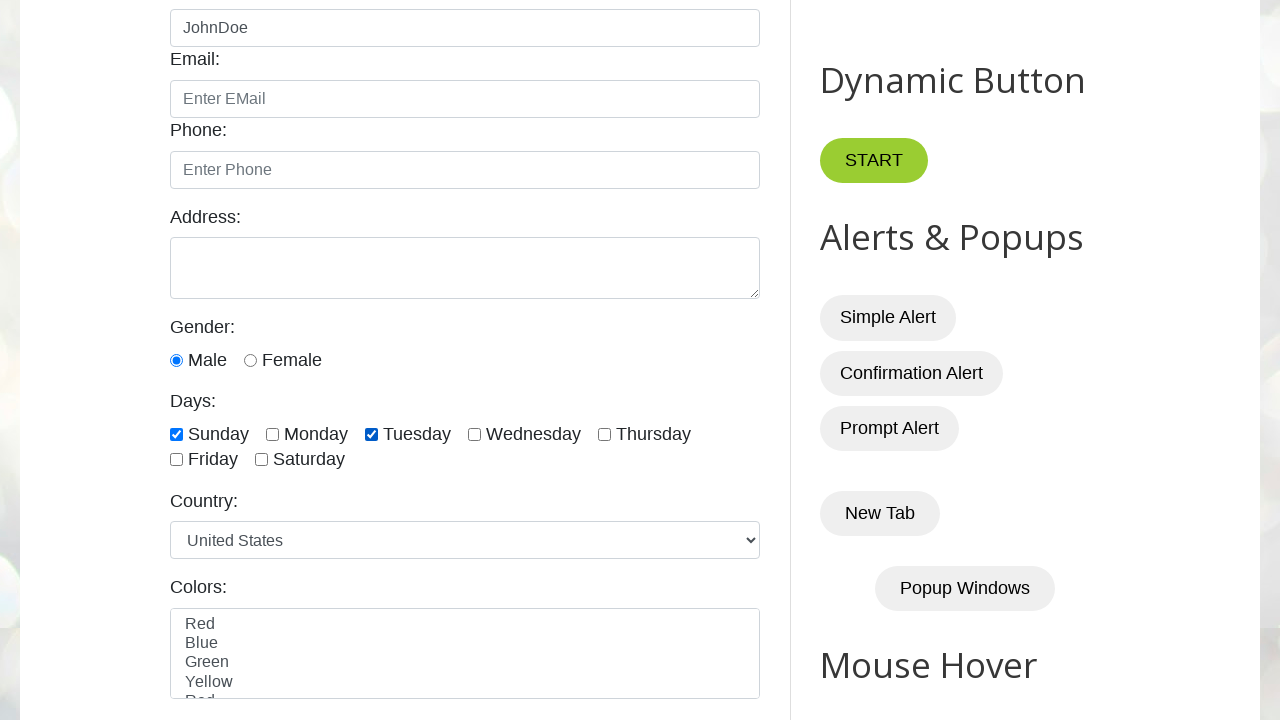

Checked Monday checkbox at (272, 434) on #monday
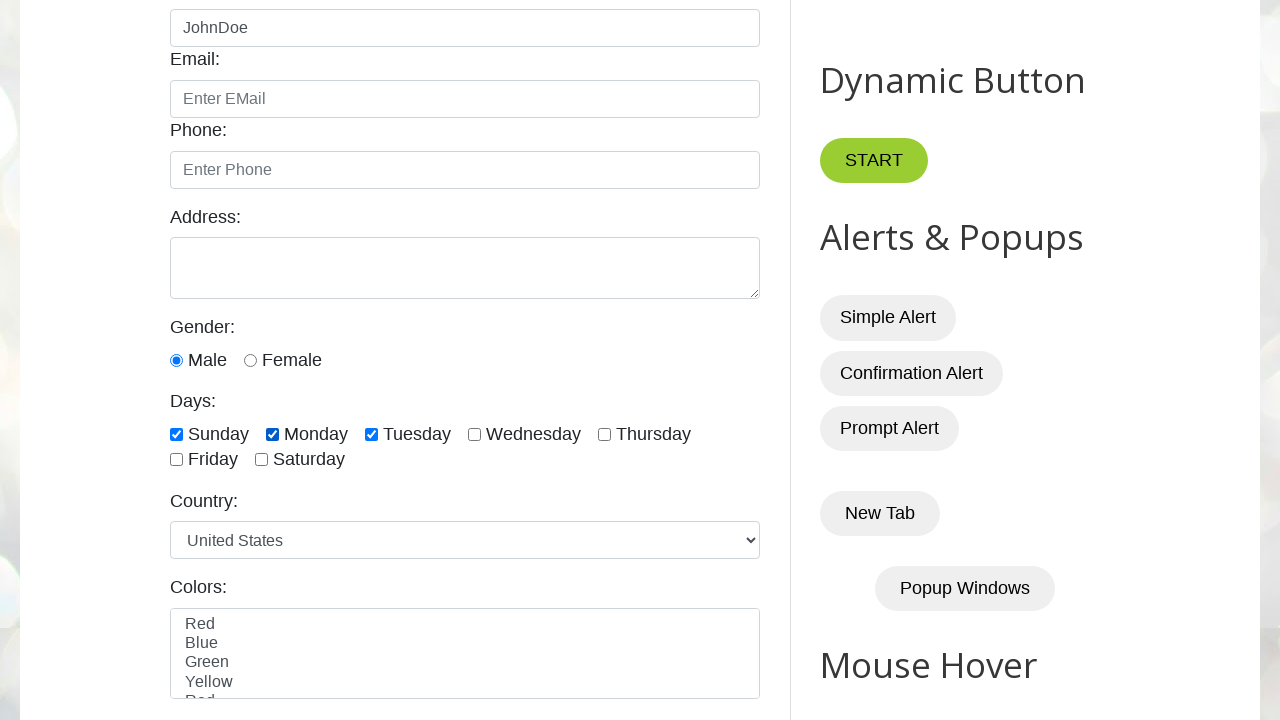

Unchecked Tuesday checkbox at (372, 434) on #tuesday
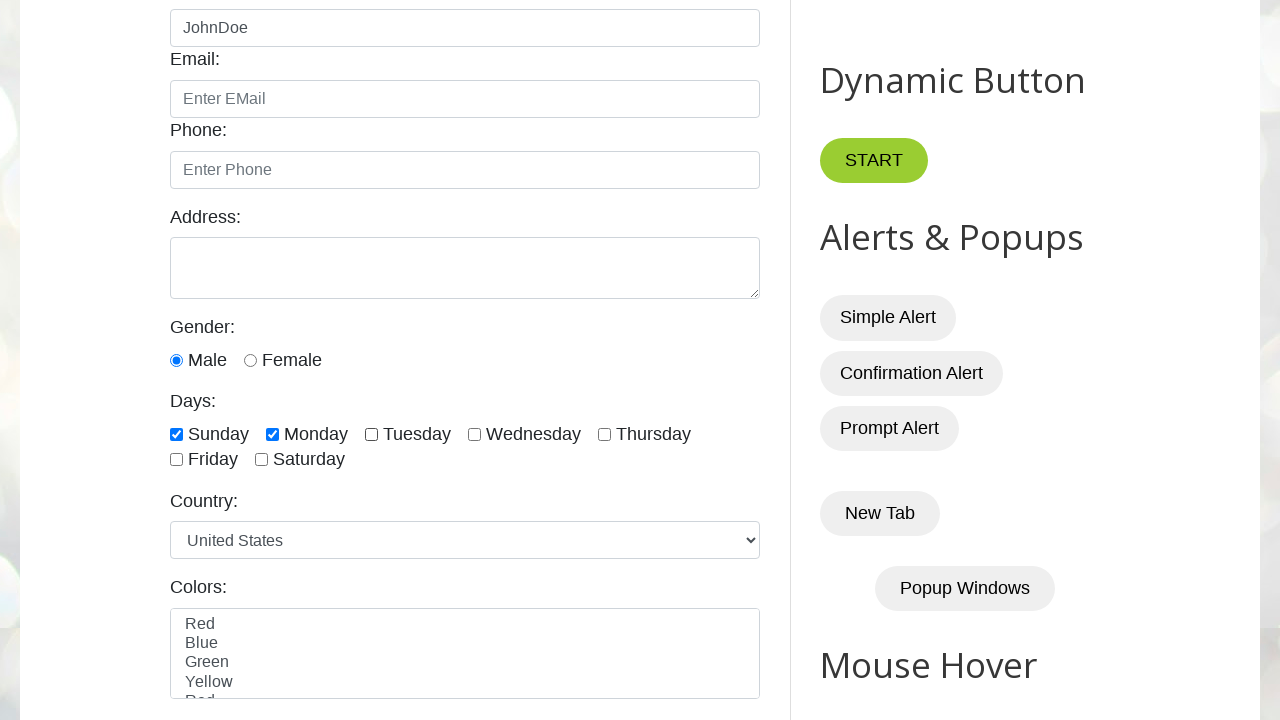

Unchecked Monday checkbox at (272, 434) on #monday
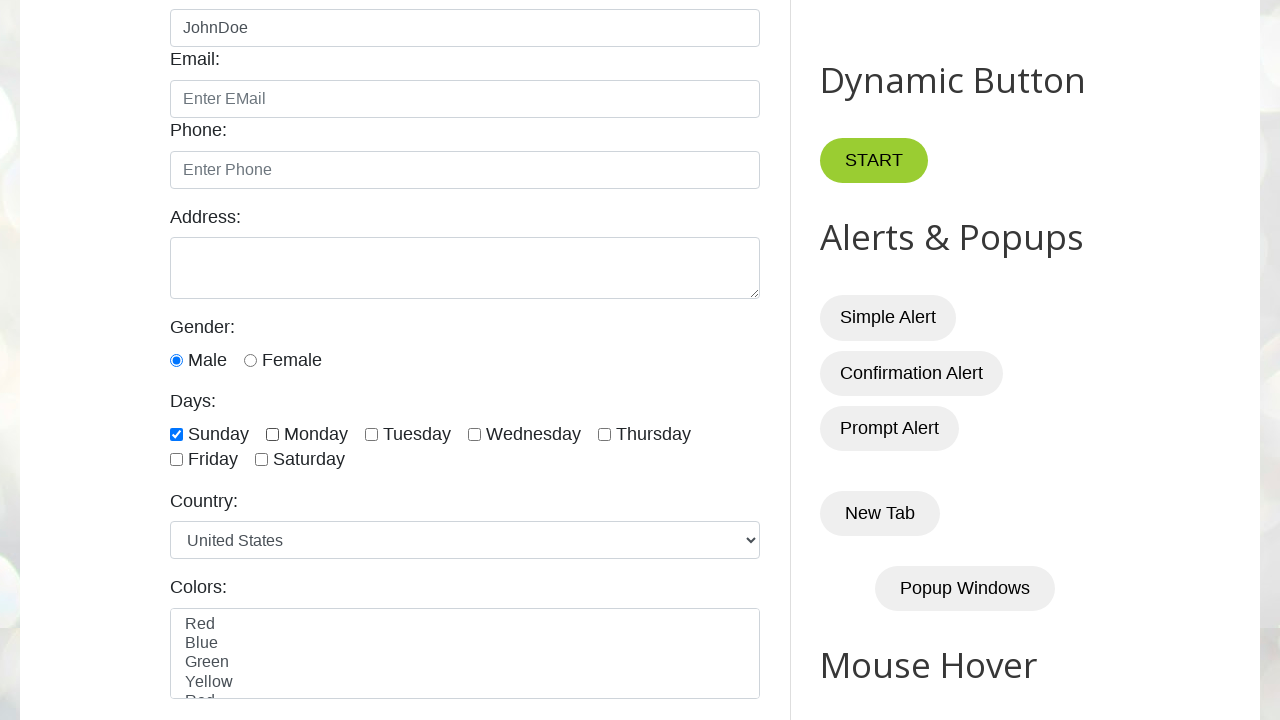

Unchecked Sunday checkbox at (176, 434) on #sunday
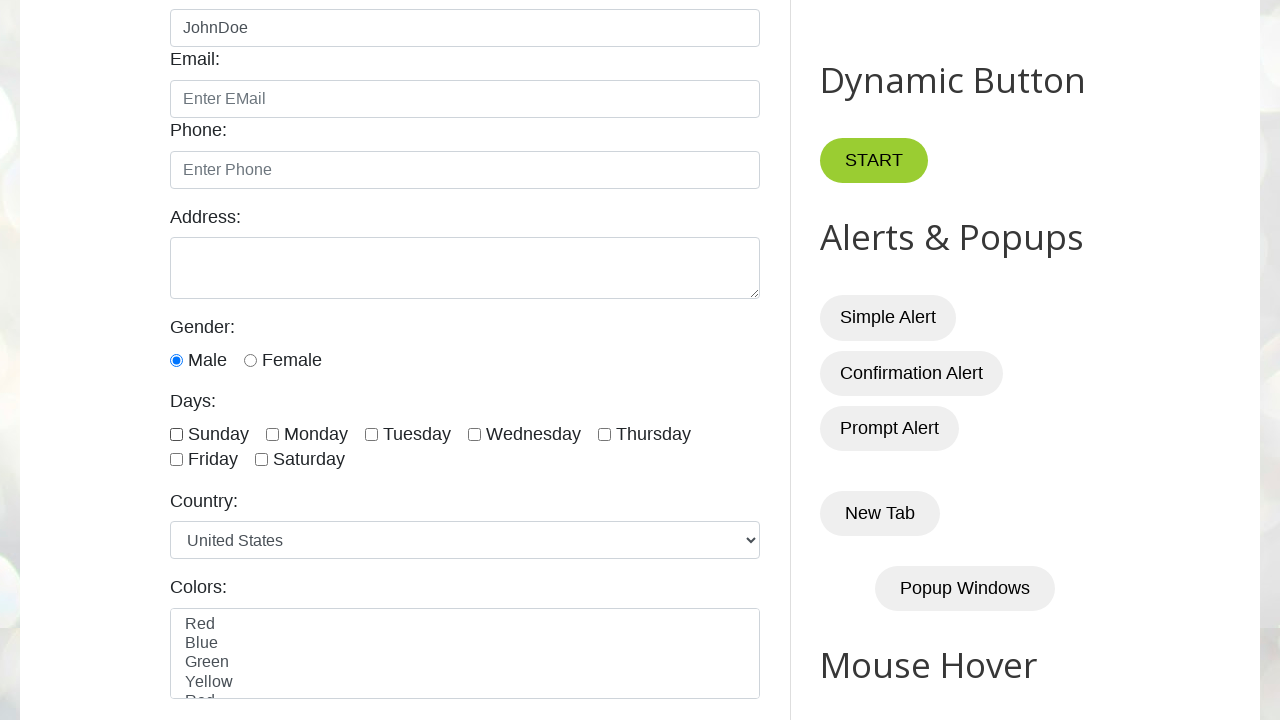

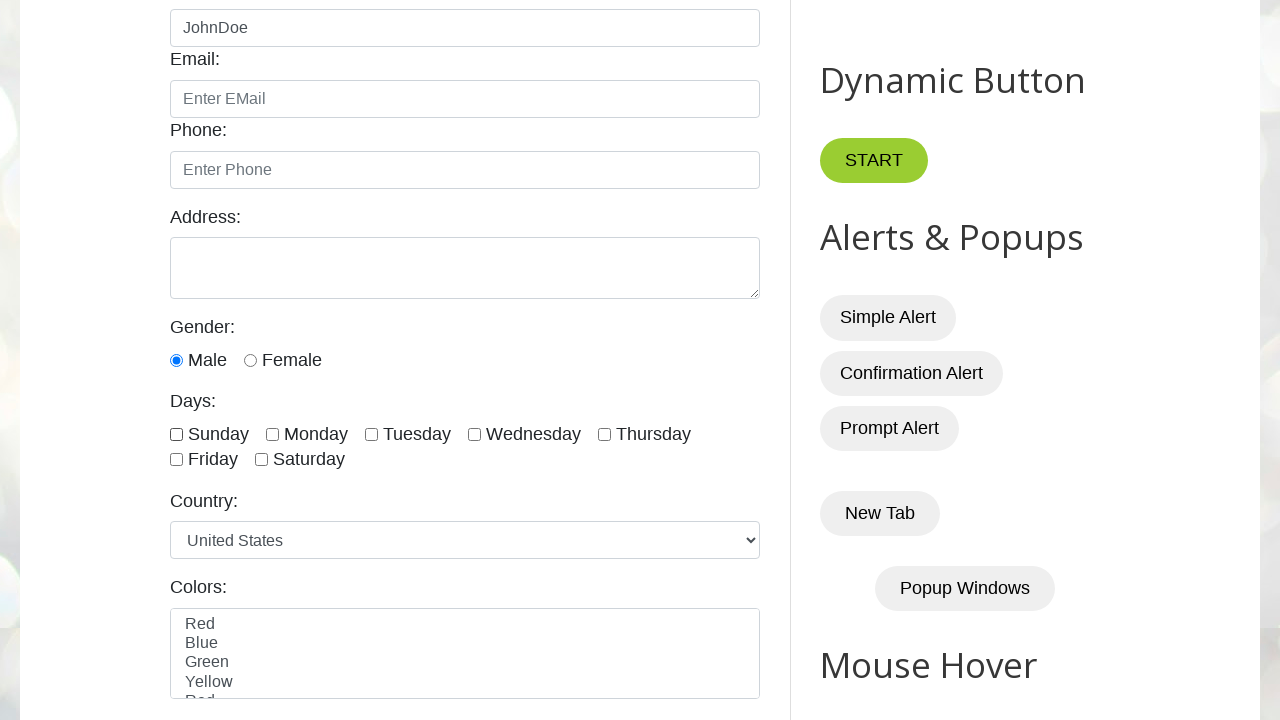